Verifies that the DuckDuckGo logo is displayed on the homepage by checking for the presence of the logo image element.

Starting URL: https://duckduckgo.com

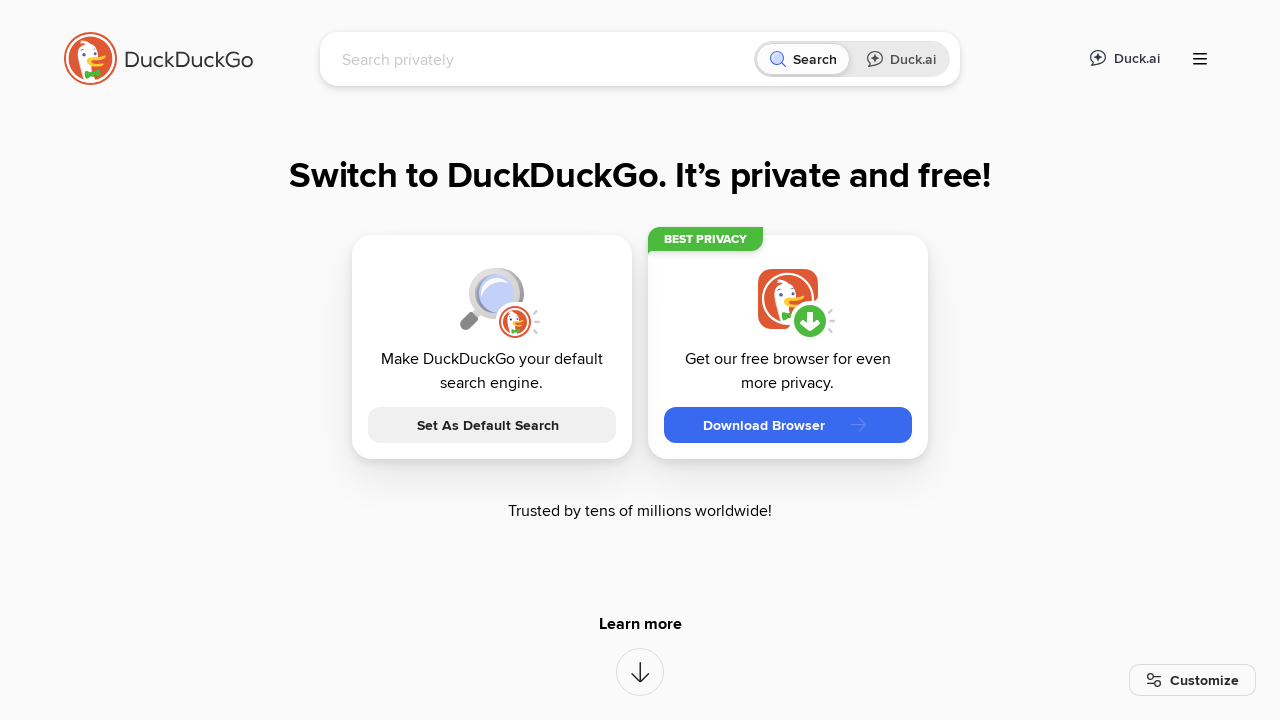

Located the DuckDuckGo logo image element
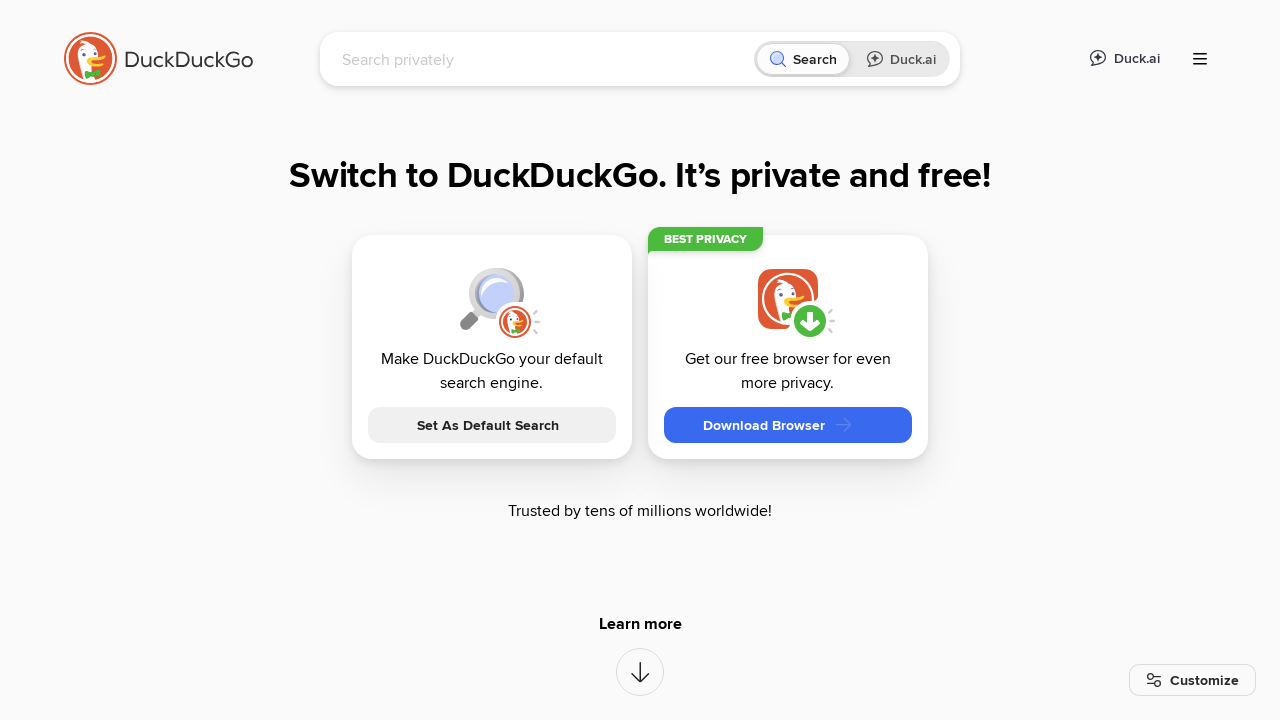

Waited for logo to become visible
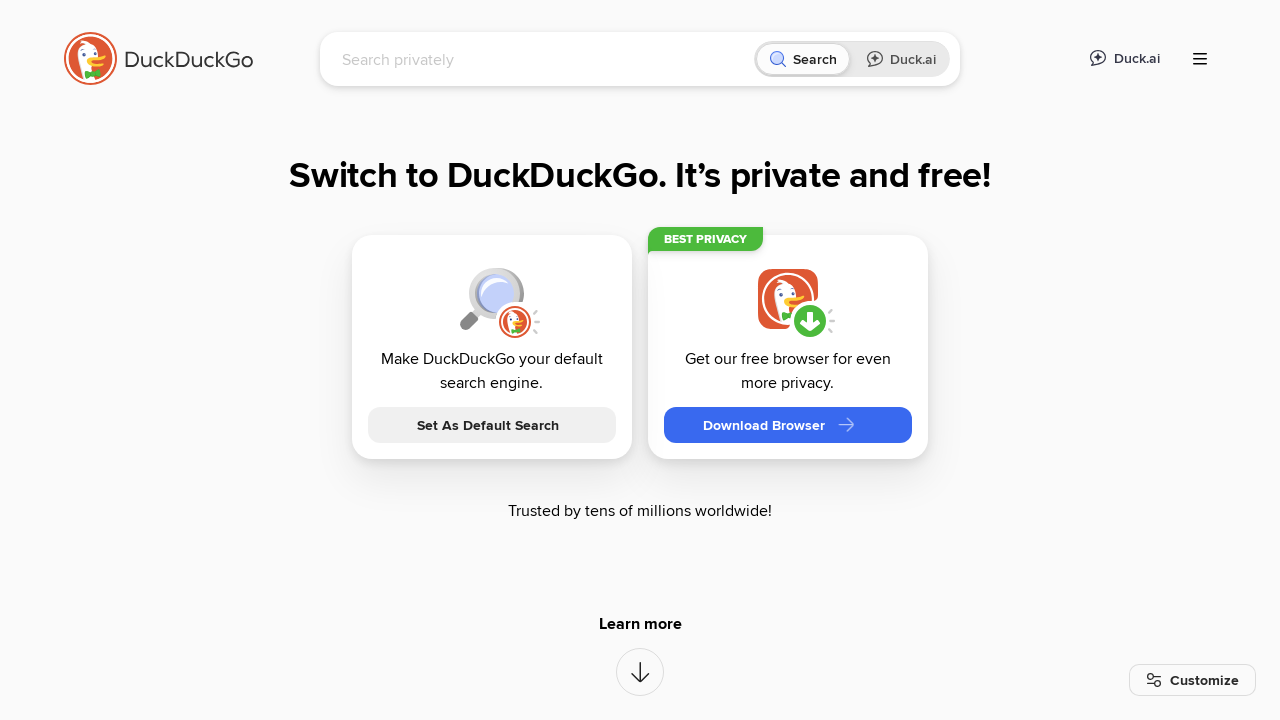

Verified that the DuckDuckGo logo is displayed on the homepage
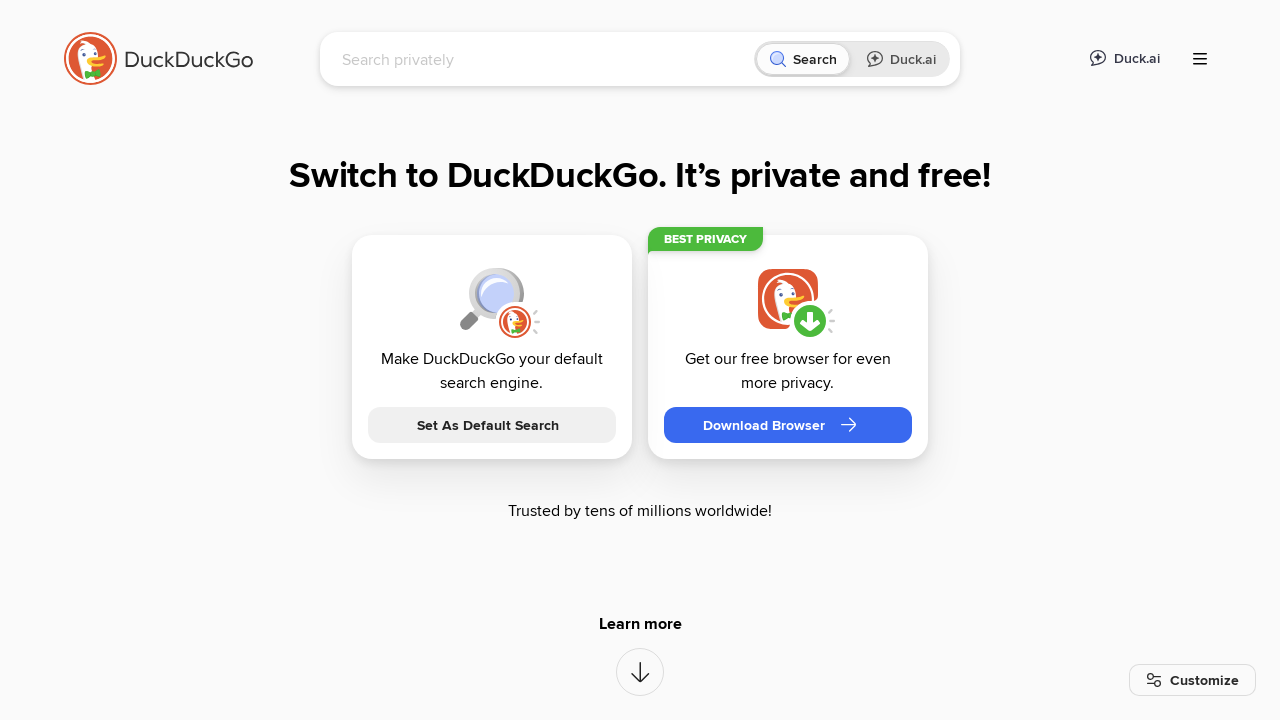

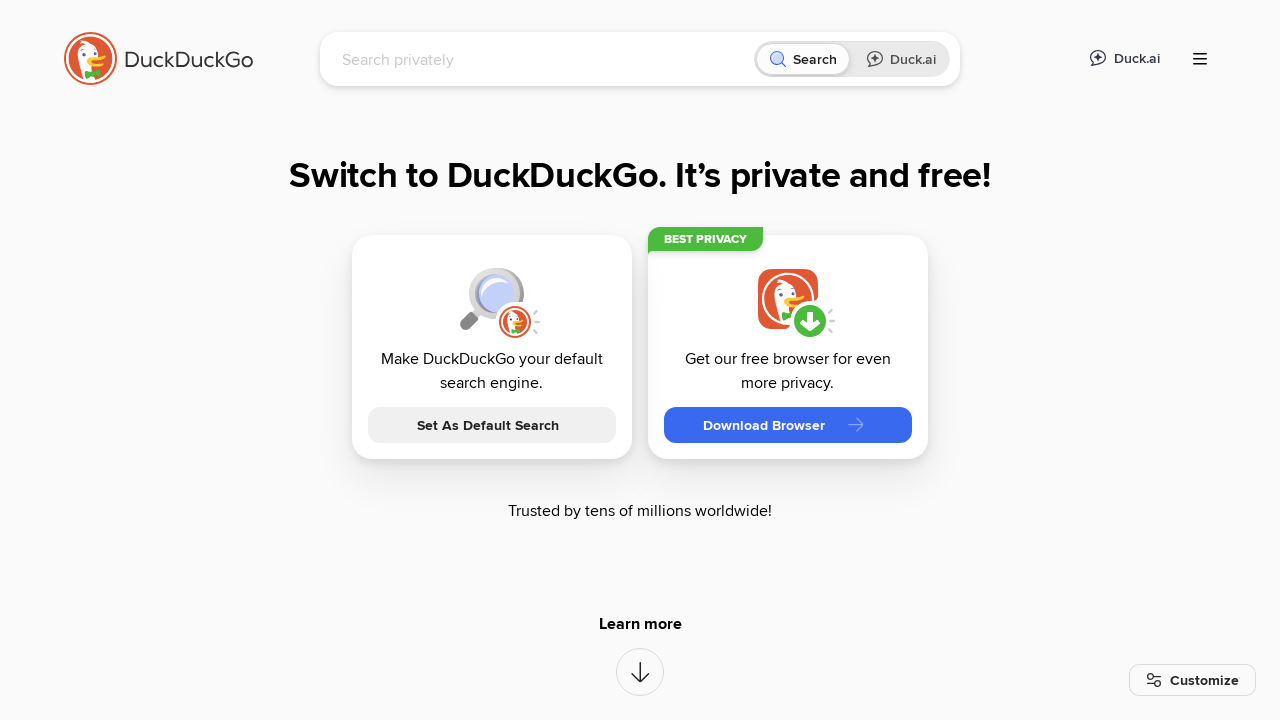